Tests window handling functionality by navigating to a page, opening a new window via a link, and switching between parent and child windows

Starting URL: https://the-internet.herokuapp.com/

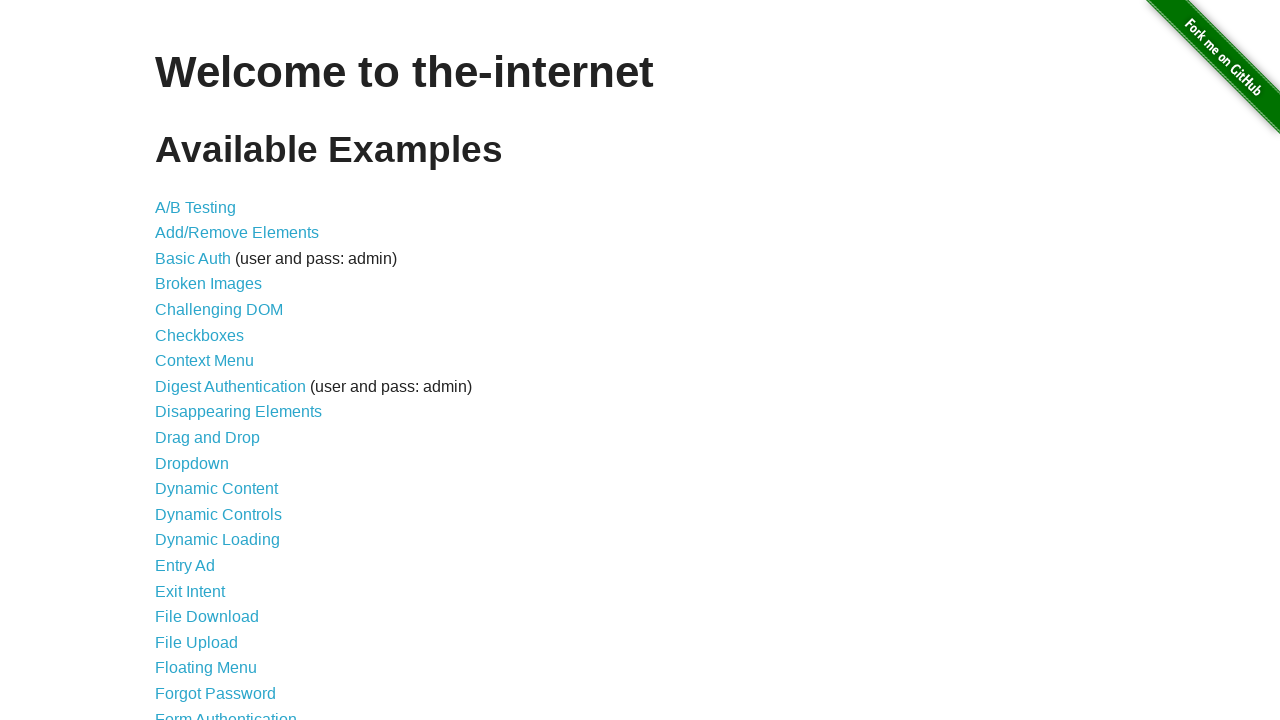

Clicked on the Windows link at (218, 369) on a[href='/windows']
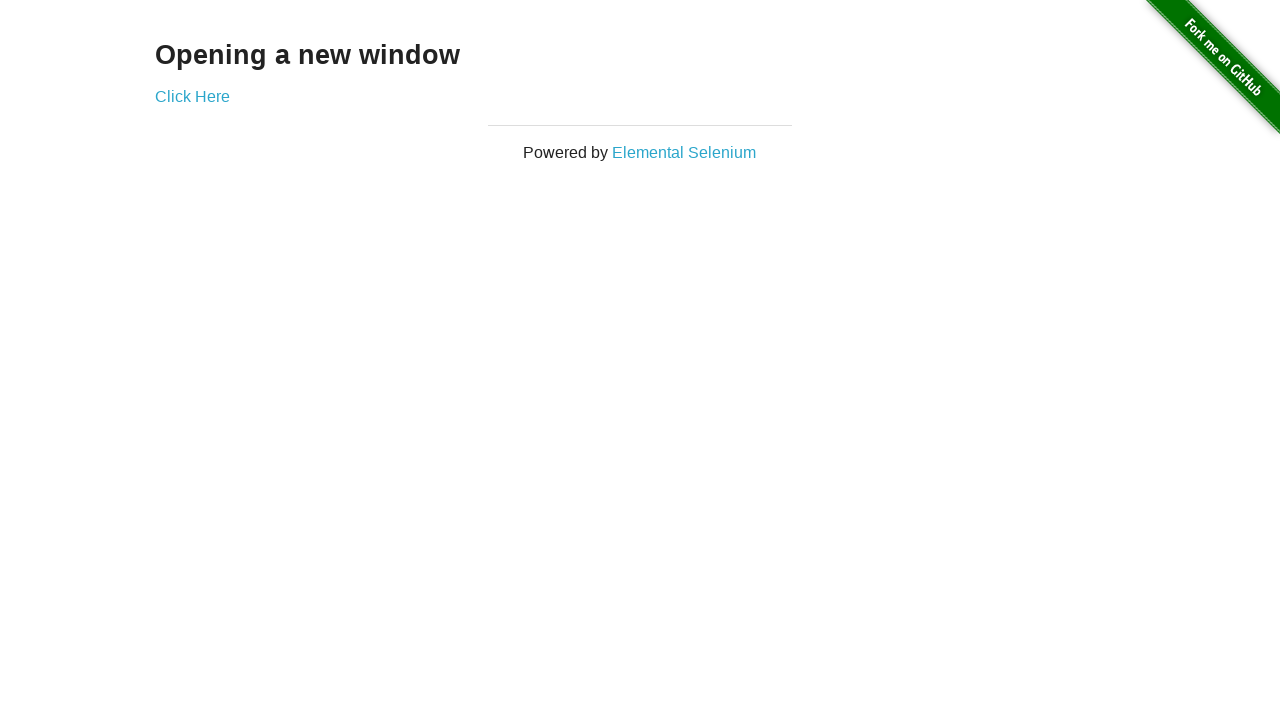

Clicked on 'Click Here' link to open new window at (192, 96) on text=Click Here
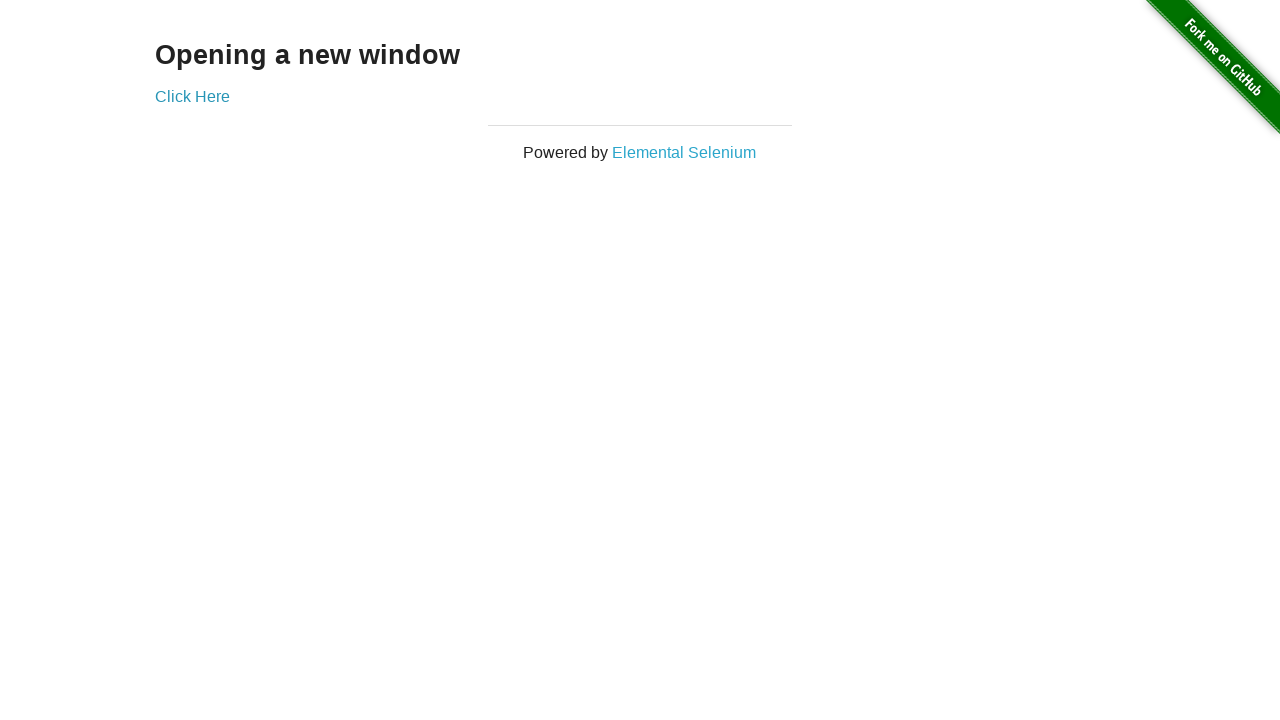

Retrieved all open pages/windows from context
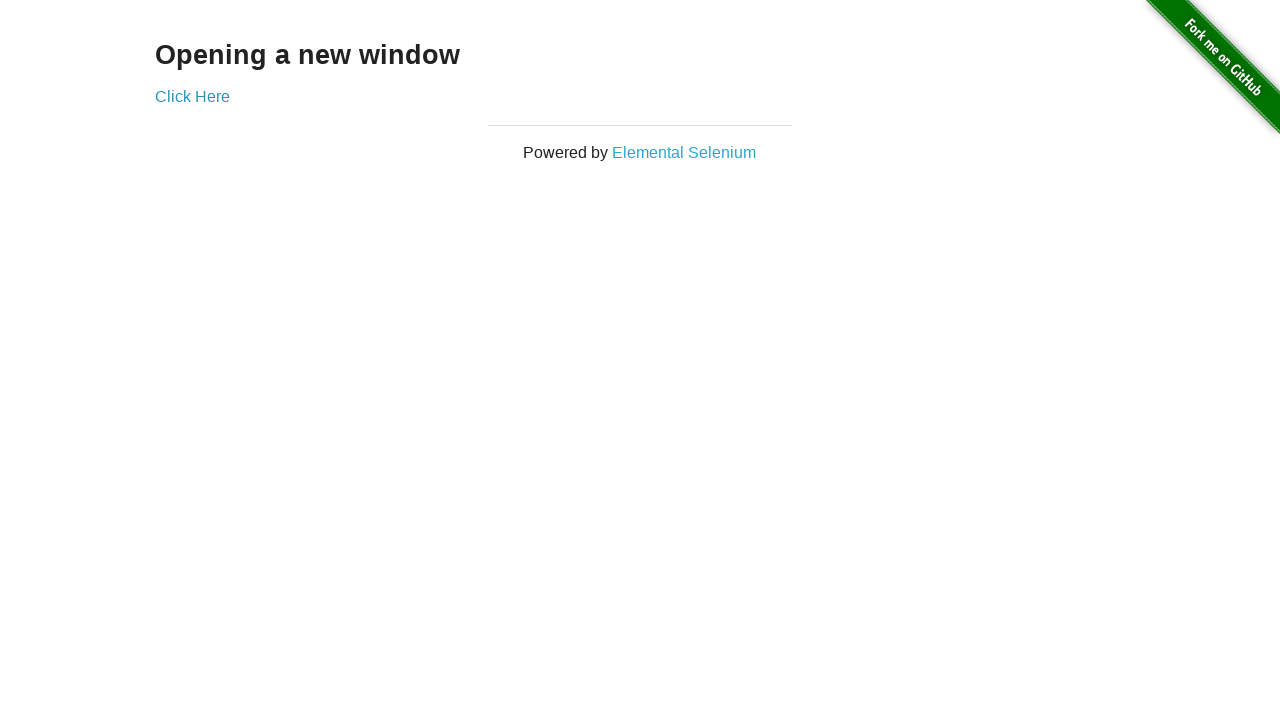

Switched to the new window (second page)
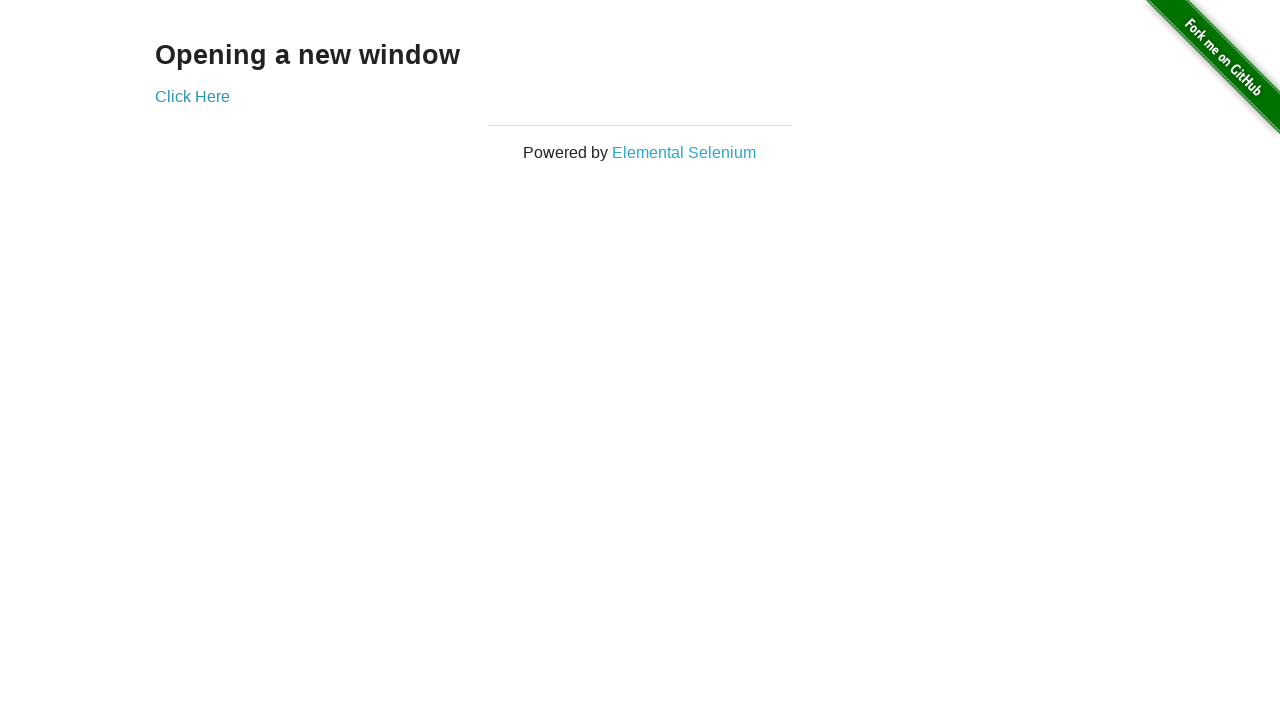

Verified that h3 element loaded in new window
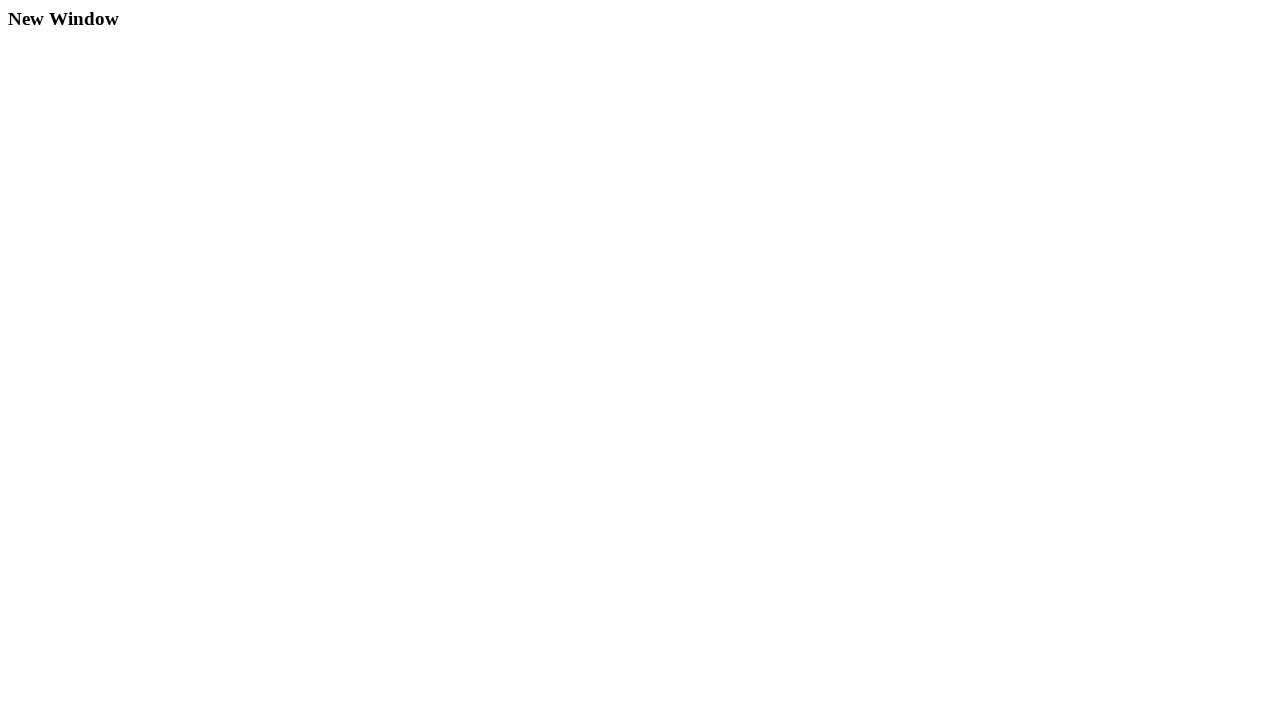

Original window remains active and accessible via page object
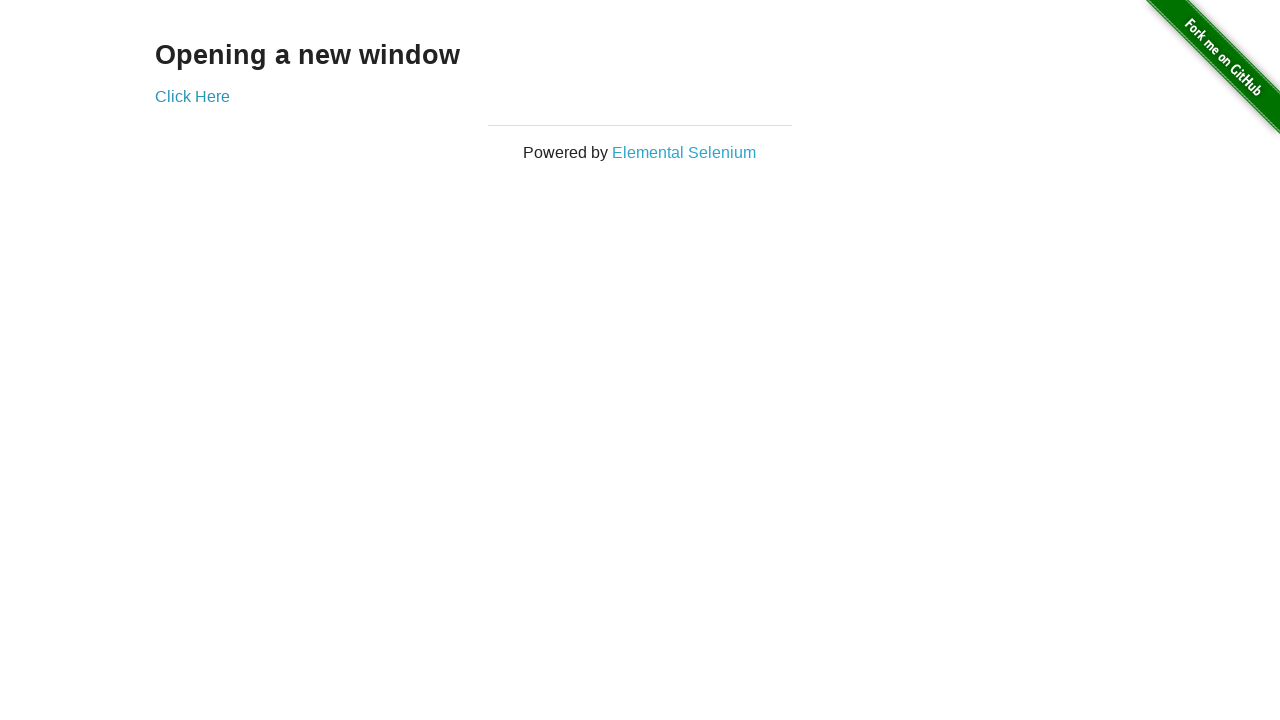

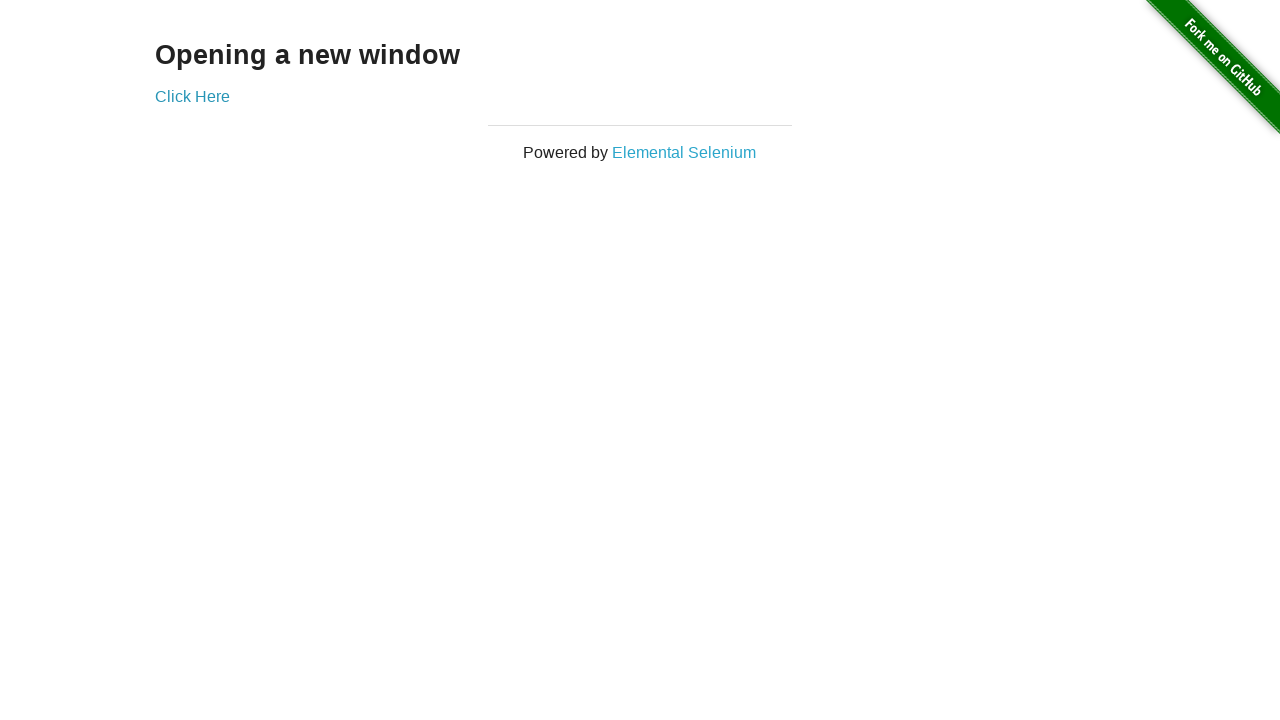